Tests that edits are cancelled when pressing Escape key.

Starting URL: https://demo.playwright.dev/todomvc

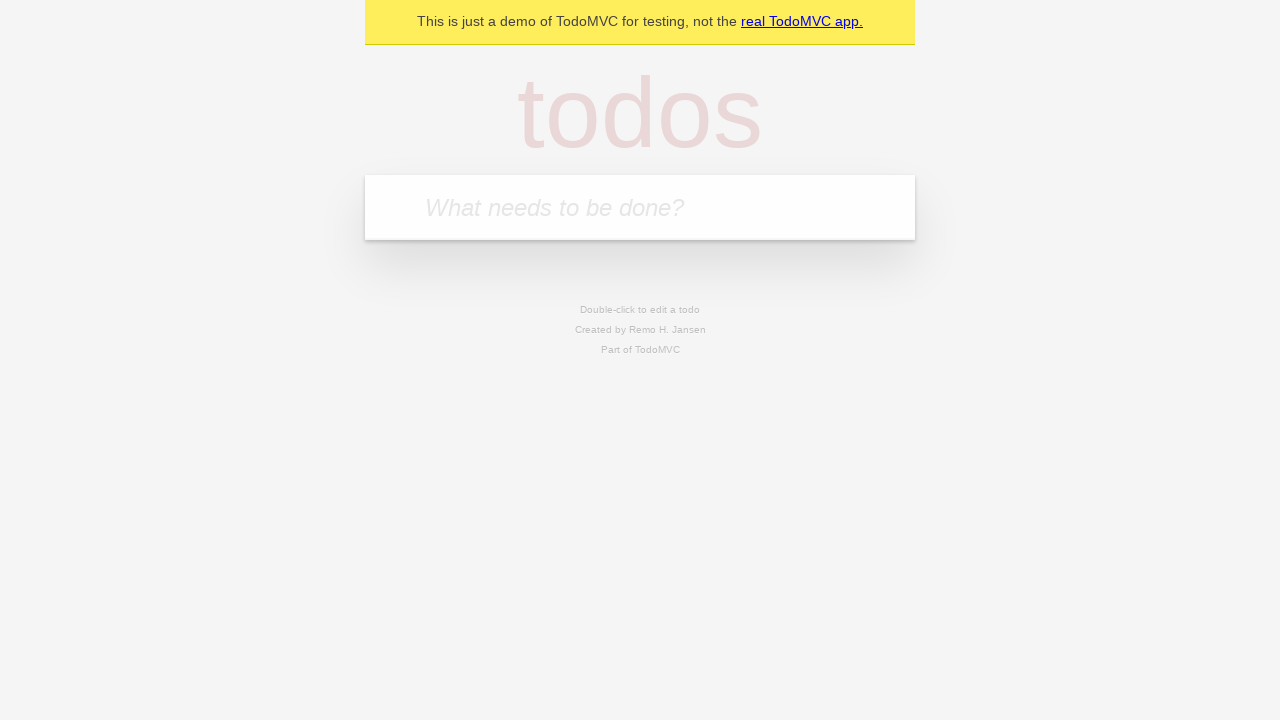

Filled new todo input with 'buy some cheese' on .new-todo
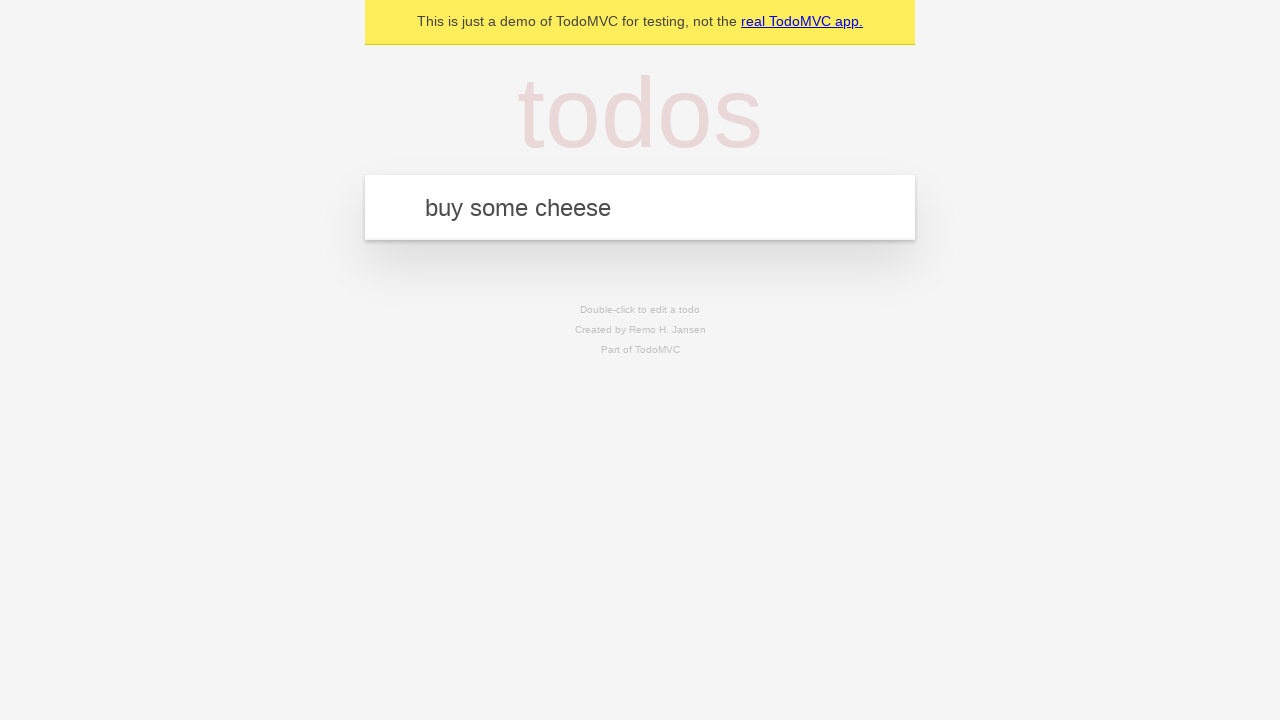

Pressed Enter to create first todo on .new-todo
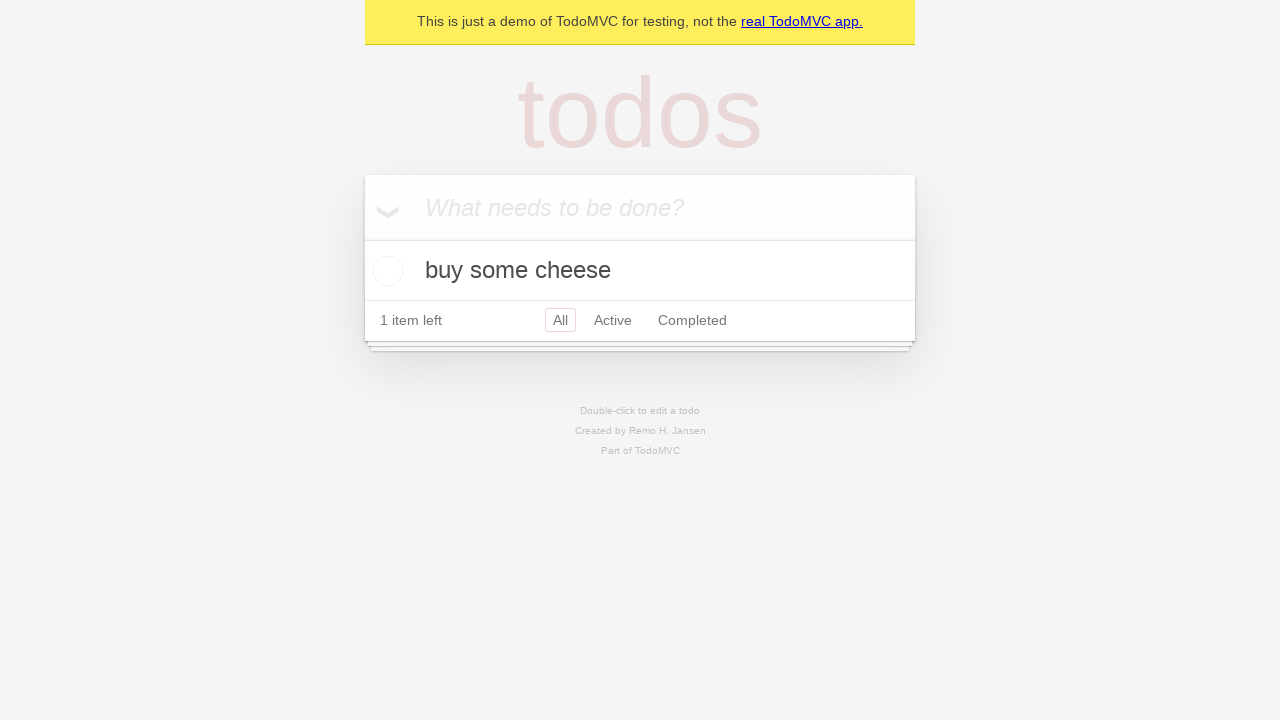

Filled new todo input with 'feed the cat' on .new-todo
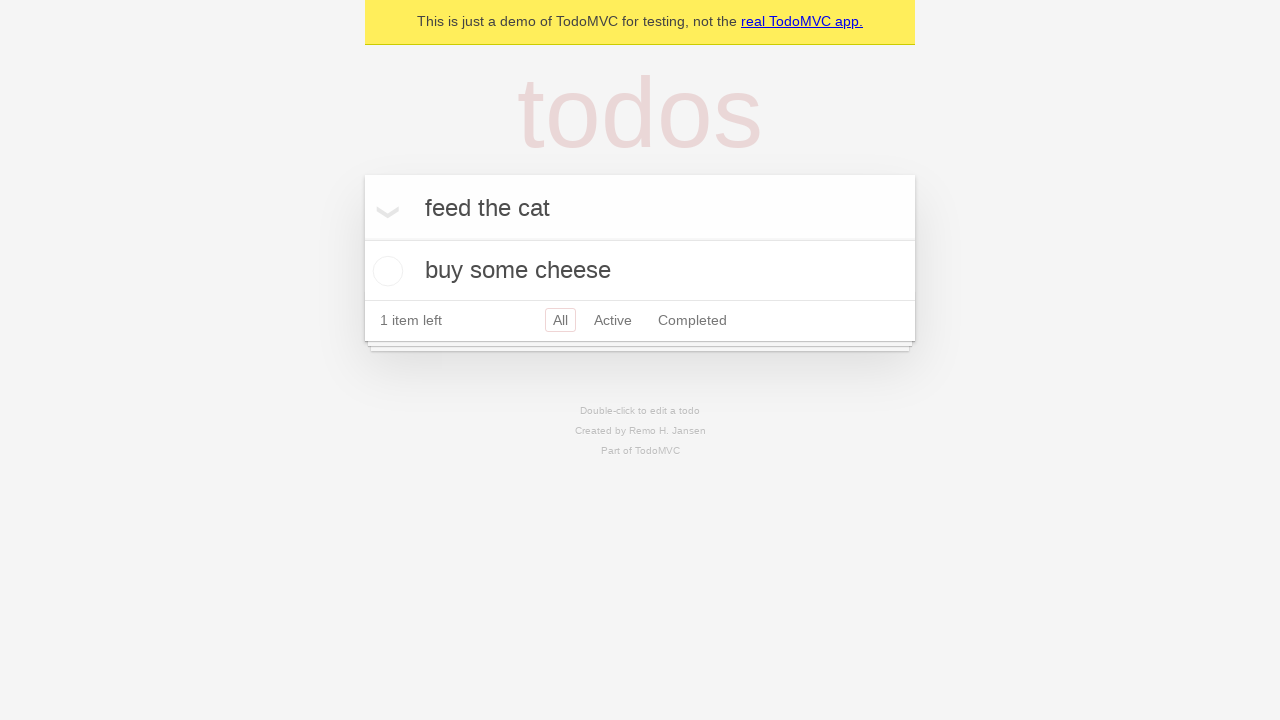

Pressed Enter to create second todo on .new-todo
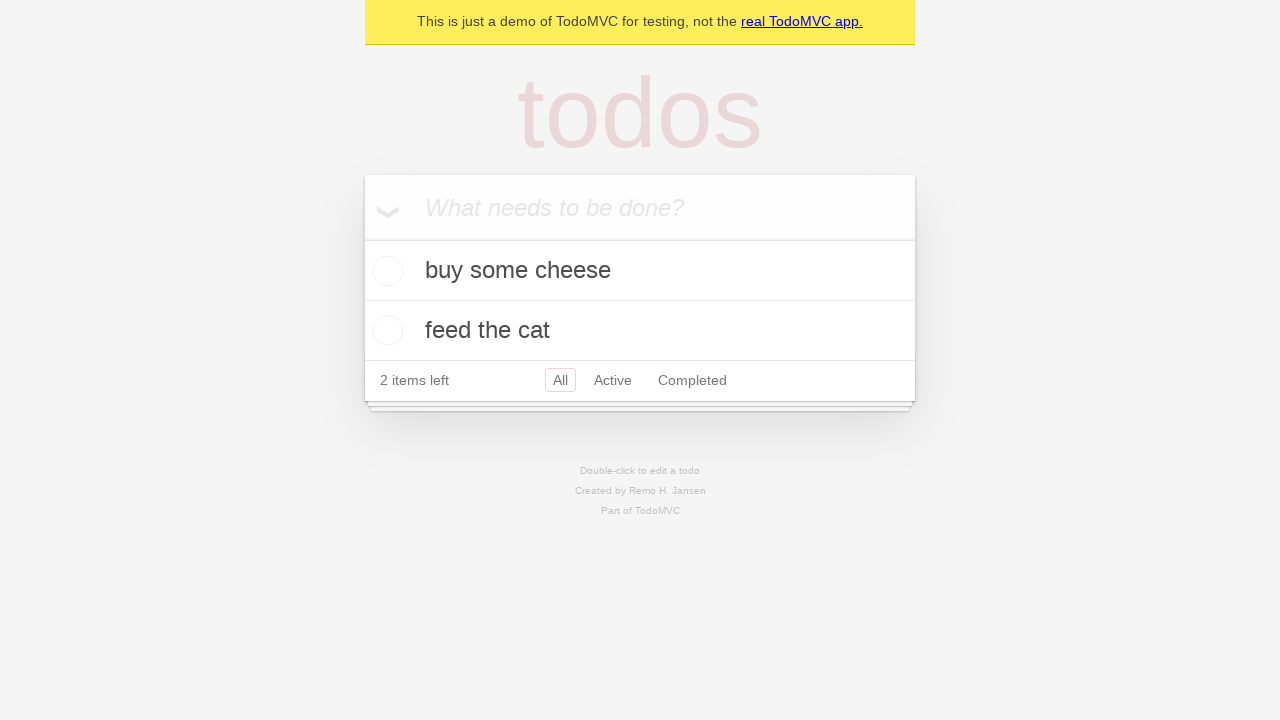

Filled new todo input with 'book a doctors appointment' on .new-todo
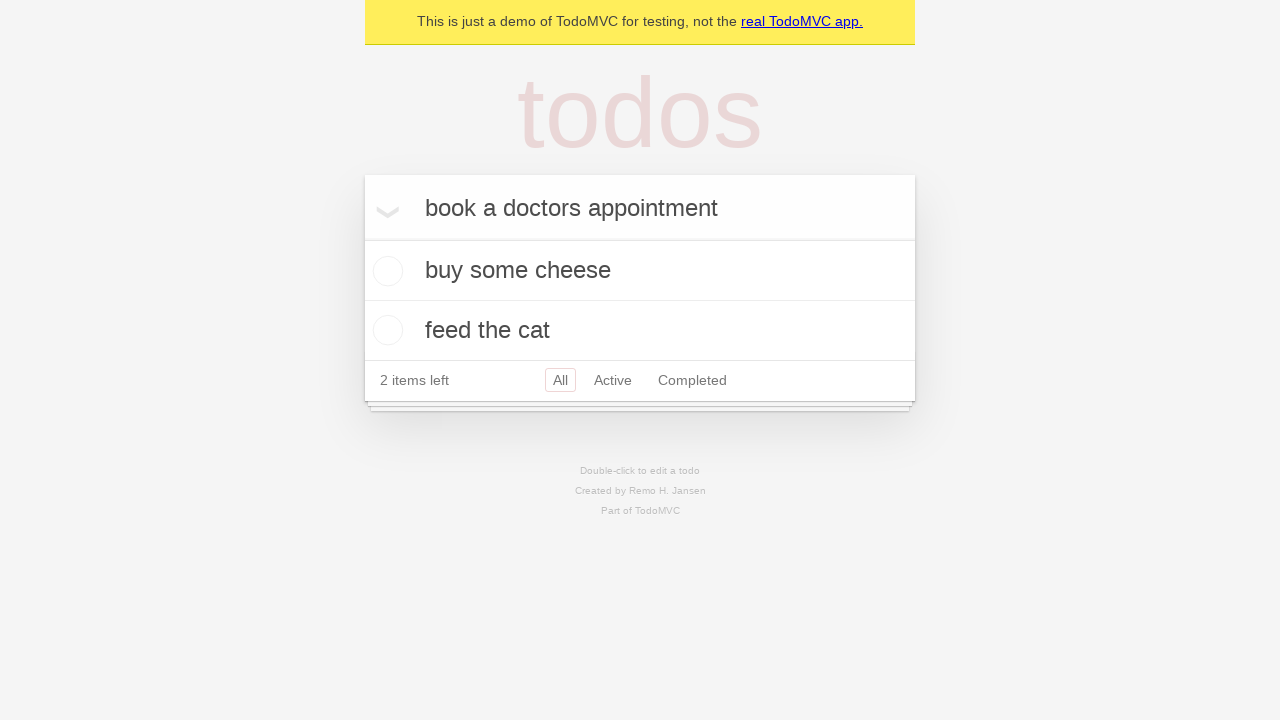

Pressed Enter to create third todo on .new-todo
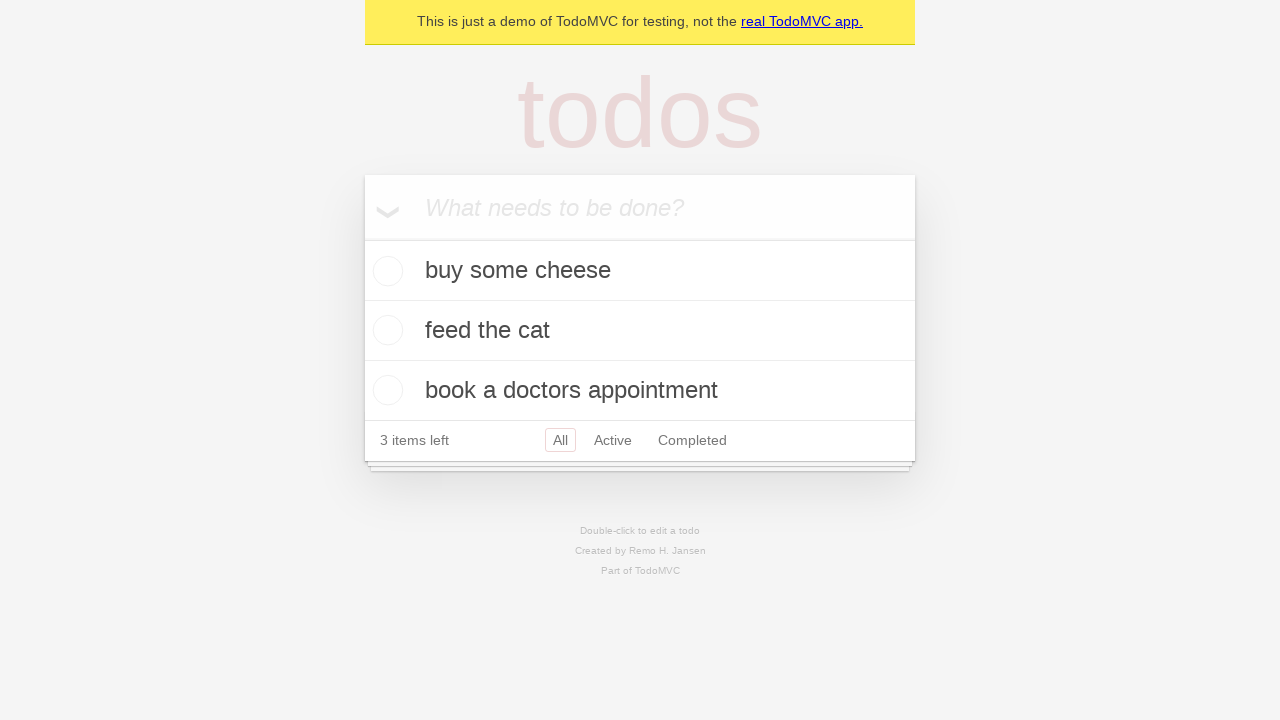

Double-clicked second todo to enter edit mode at (640, 331) on .todo-list li >> nth=1
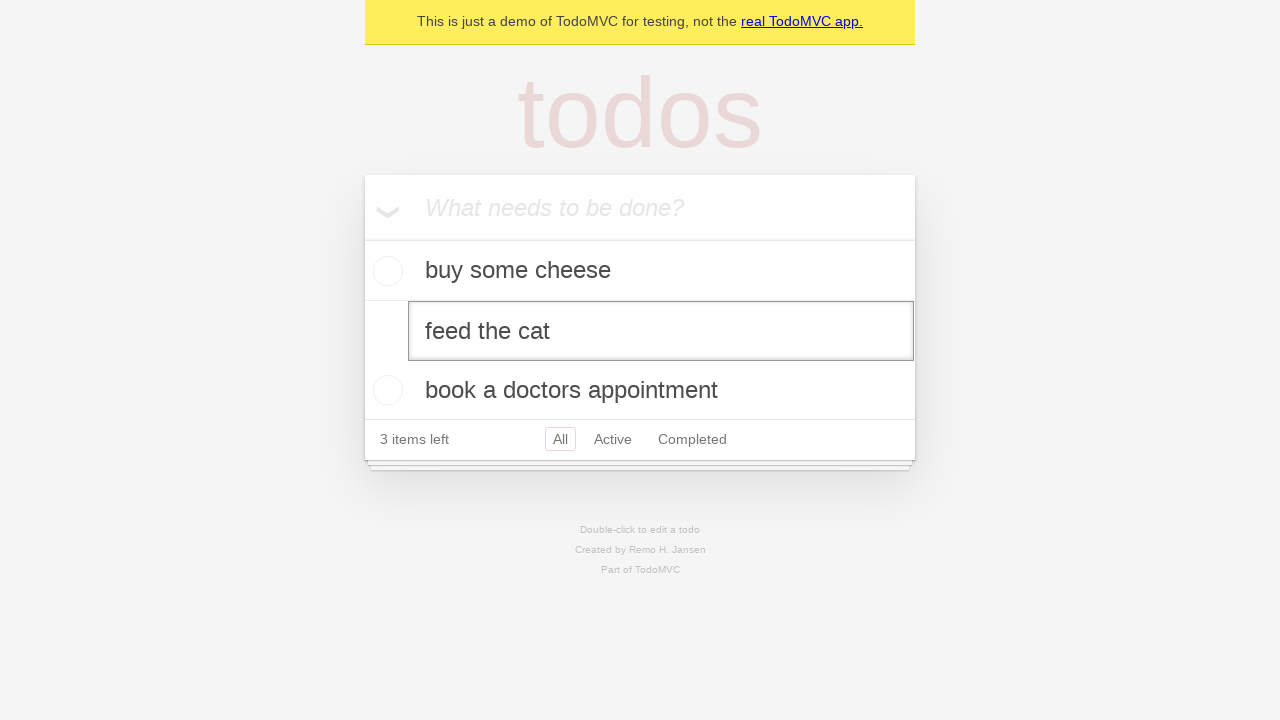

Pressed Escape key to cancel edit on second todo on .todo-list li >> nth=1 >> .edit
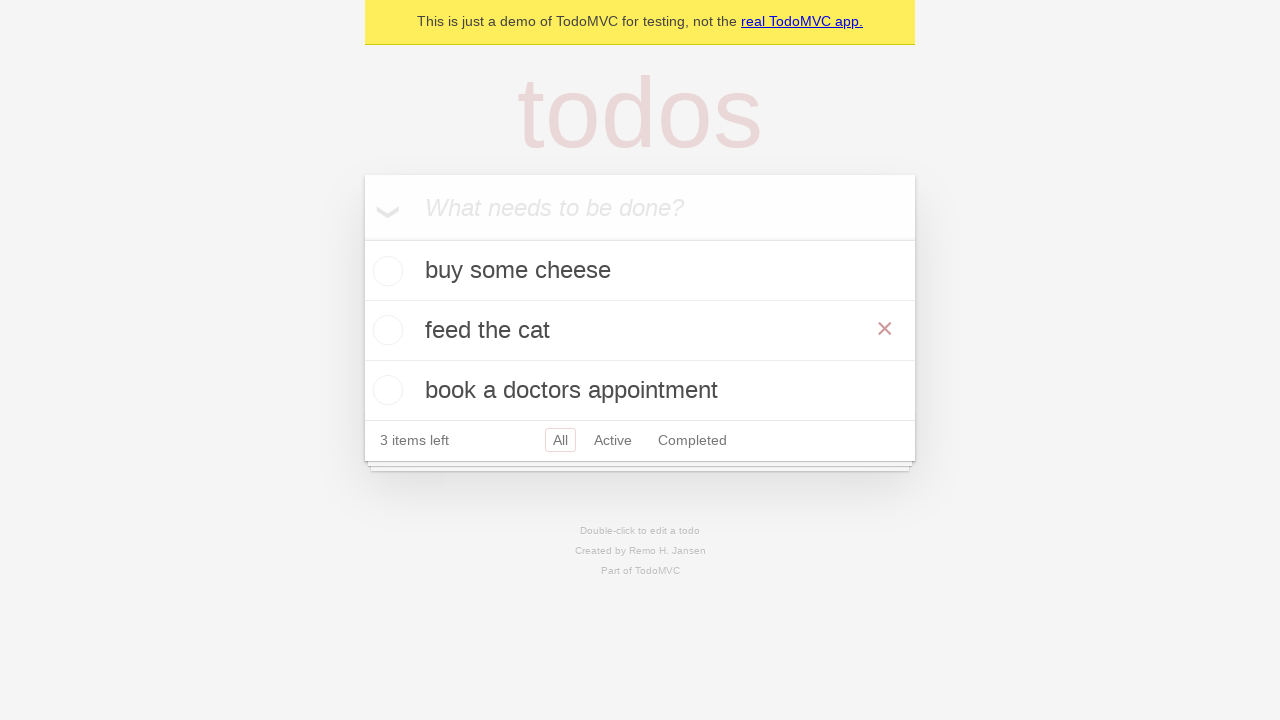

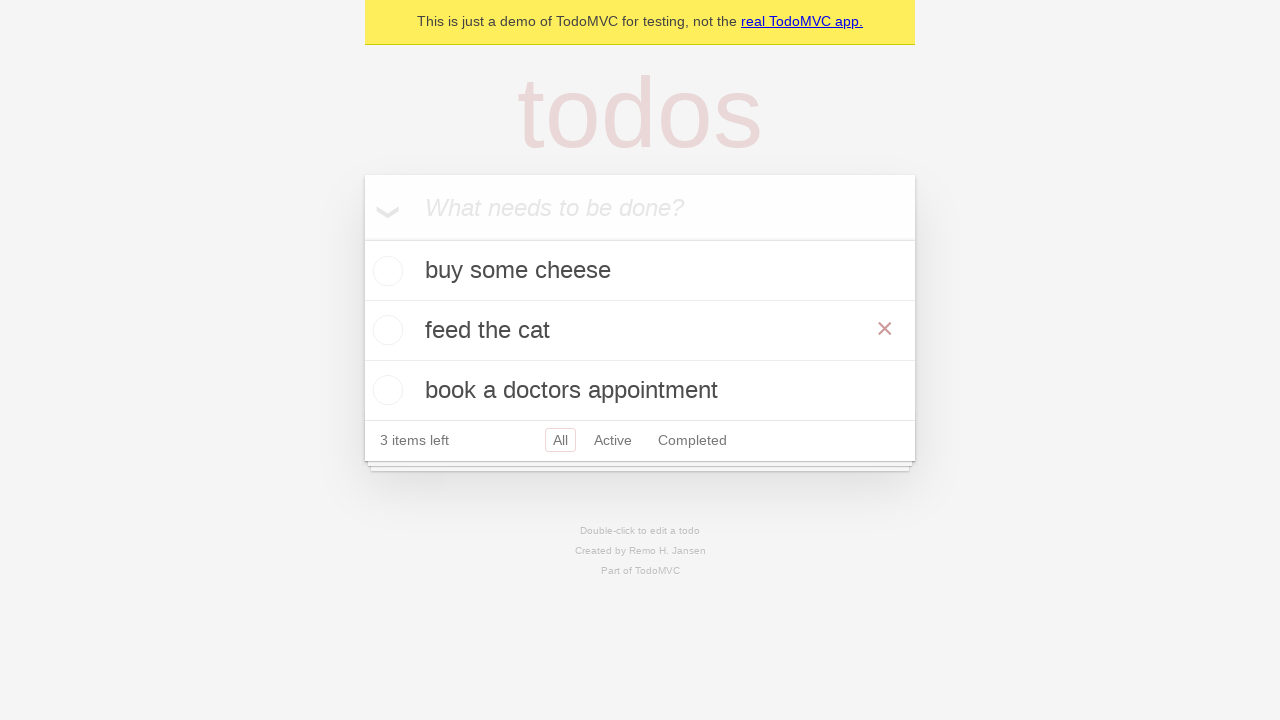